Navigates to the Test Cases page and verifies the page loads correctly

Starting URL: https://www.automationexercise.com/

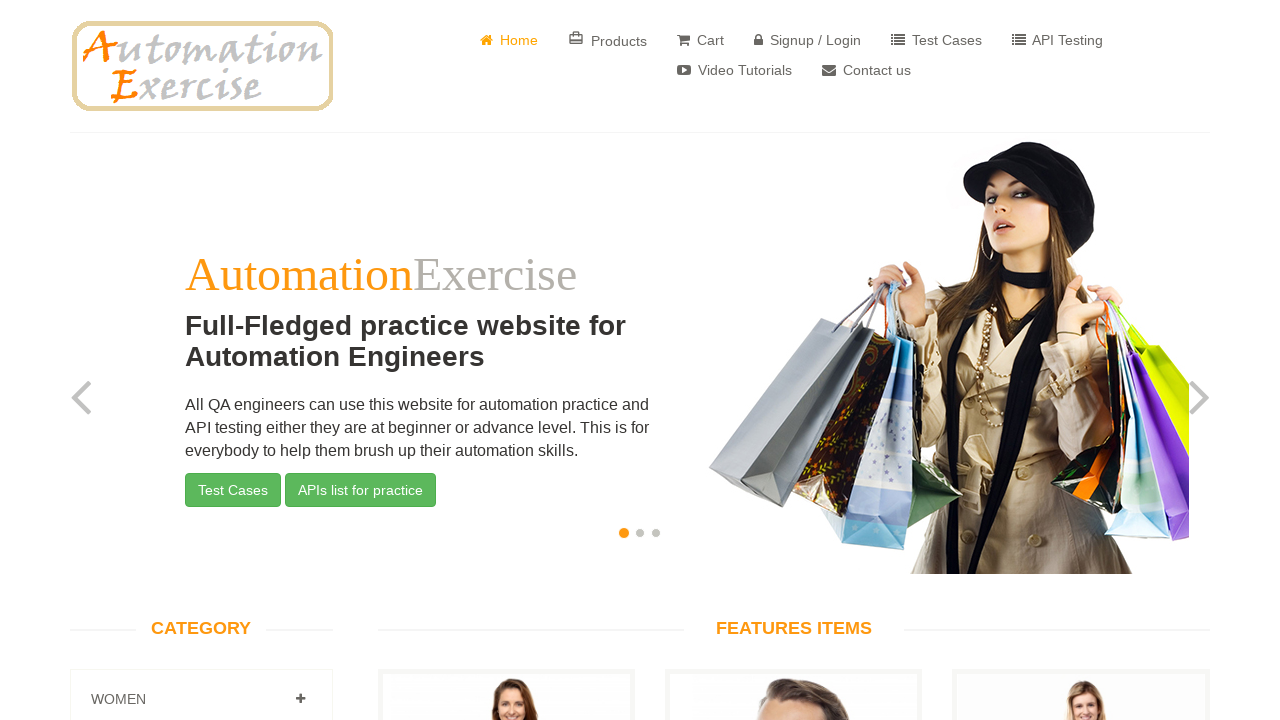

Clicked on 'Test Cases' button at (233, 490) on button:has-text("Test Cases")
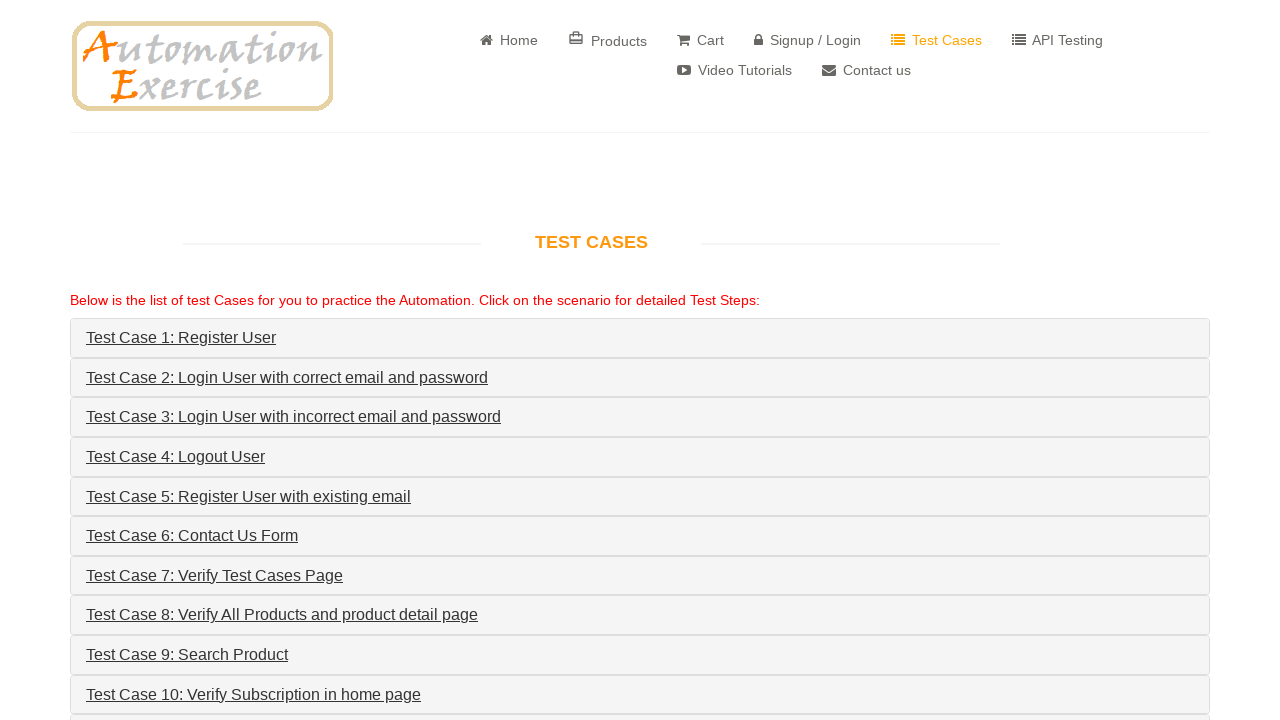

Test Cases page loaded and main heading selector confirmed present
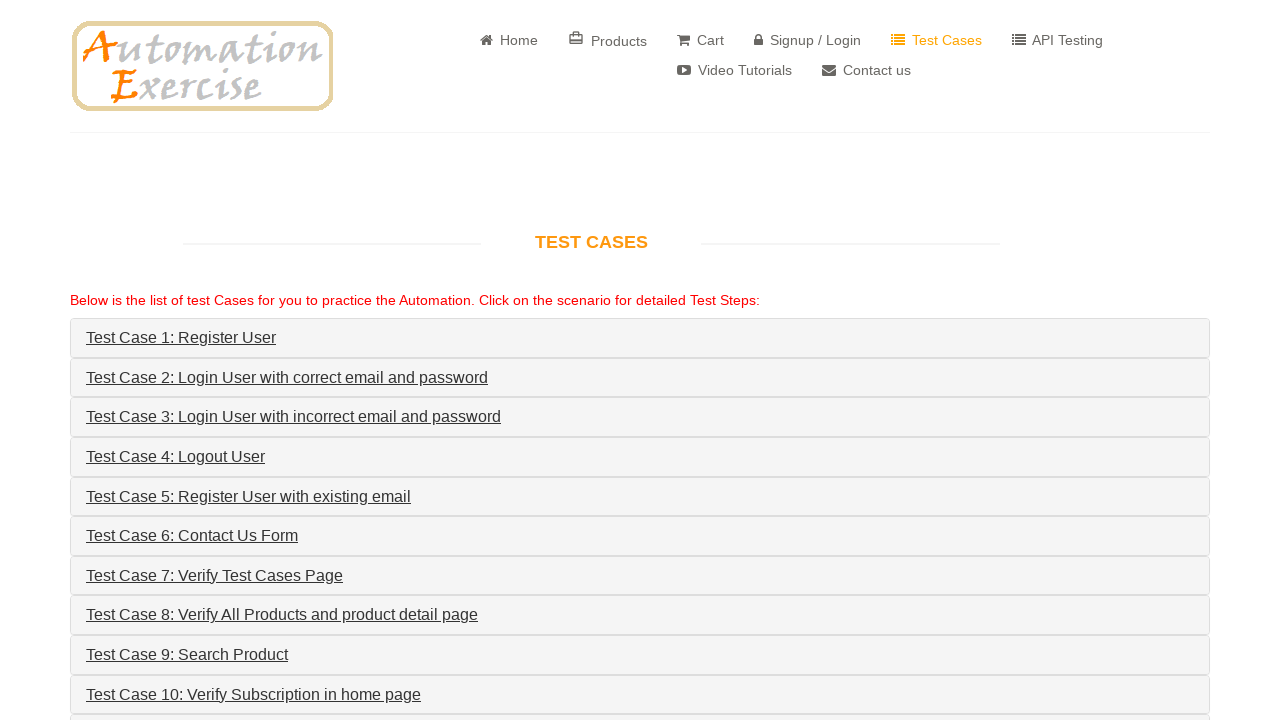

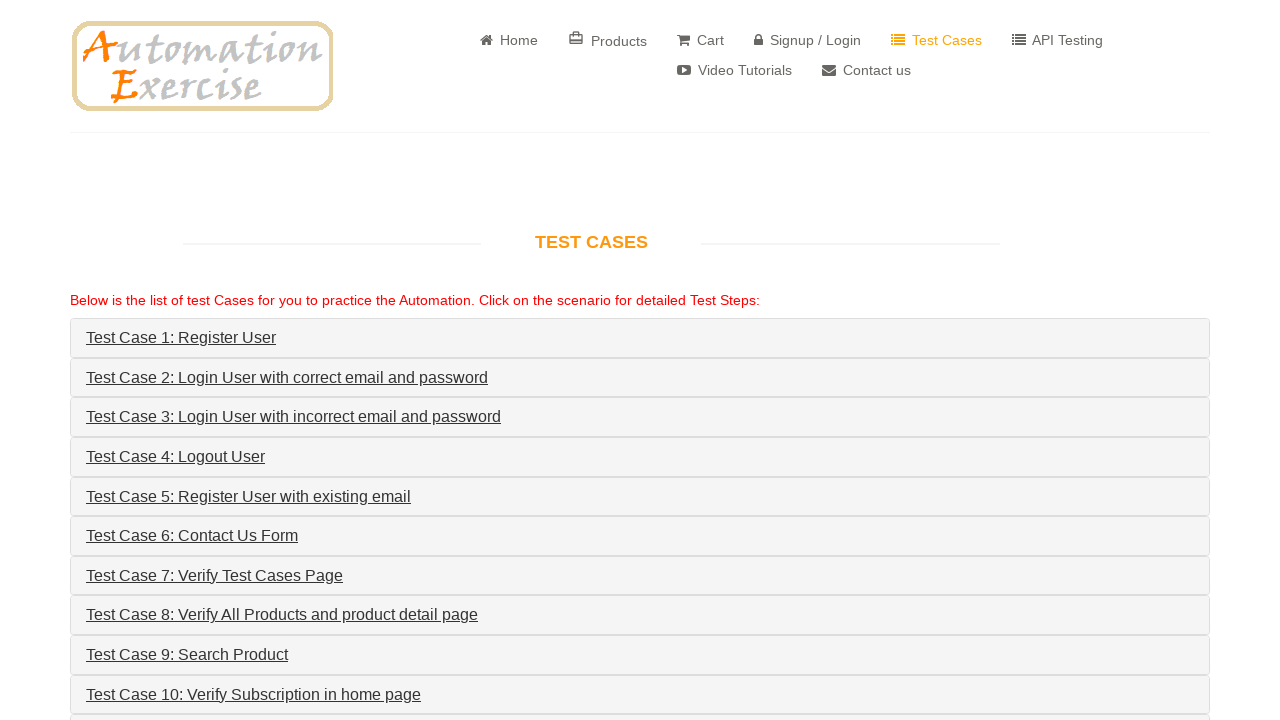